Tests Target.com search functionality by entering a product search term and clicking the search button

Starting URL: https://www.target.com/

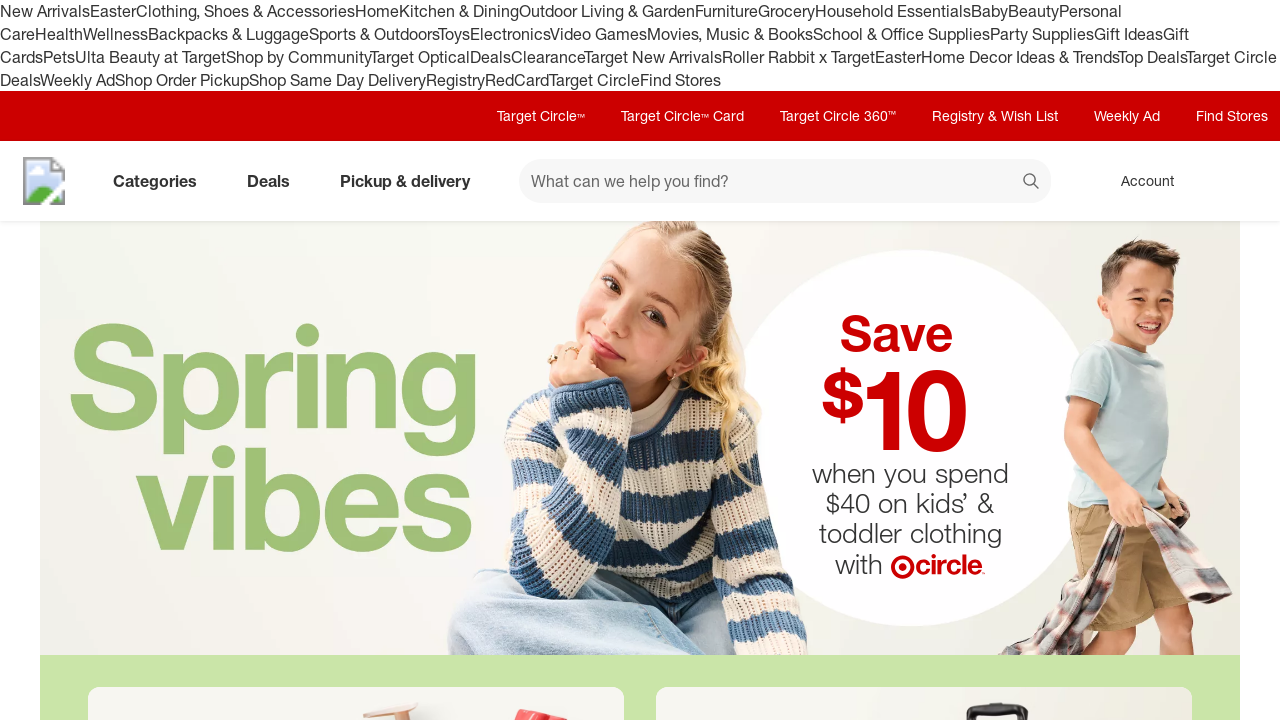

Filled search box with 'wireless headphones' on #search
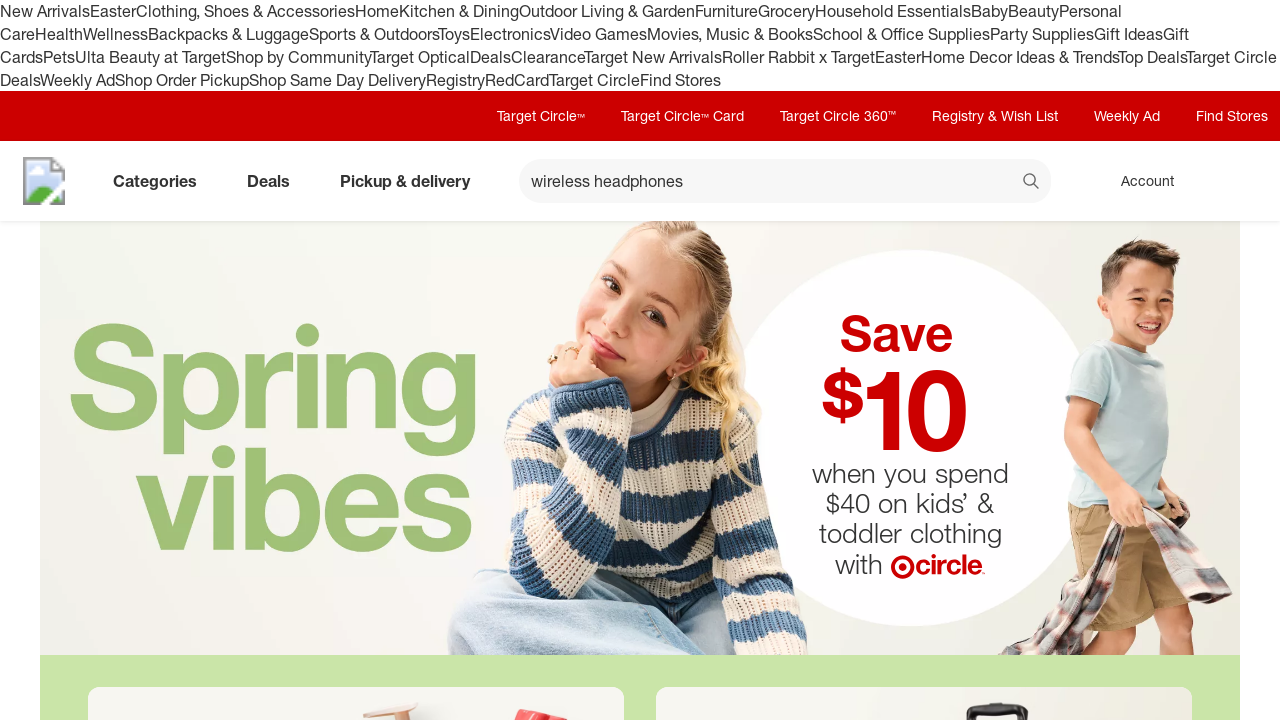

Clicked search button to execute search at (1032, 183) on [data-test='@web/Search/SearchButton']
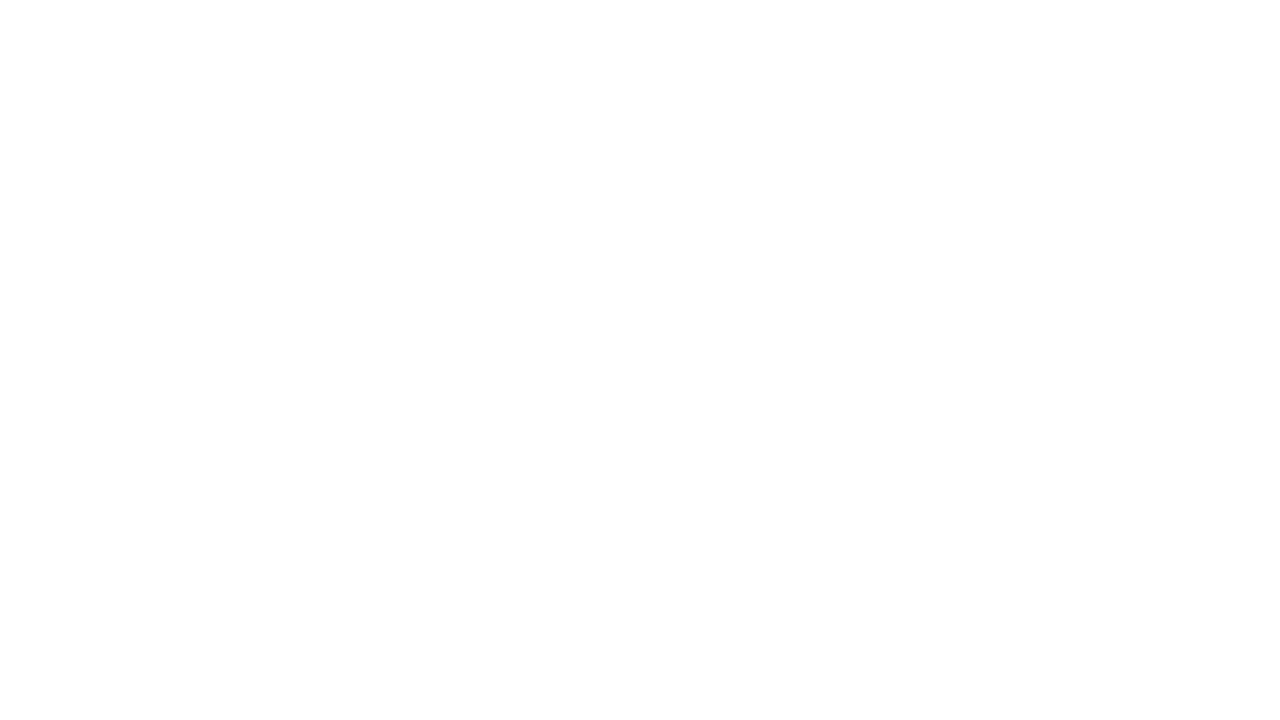

Waited for search results page to load
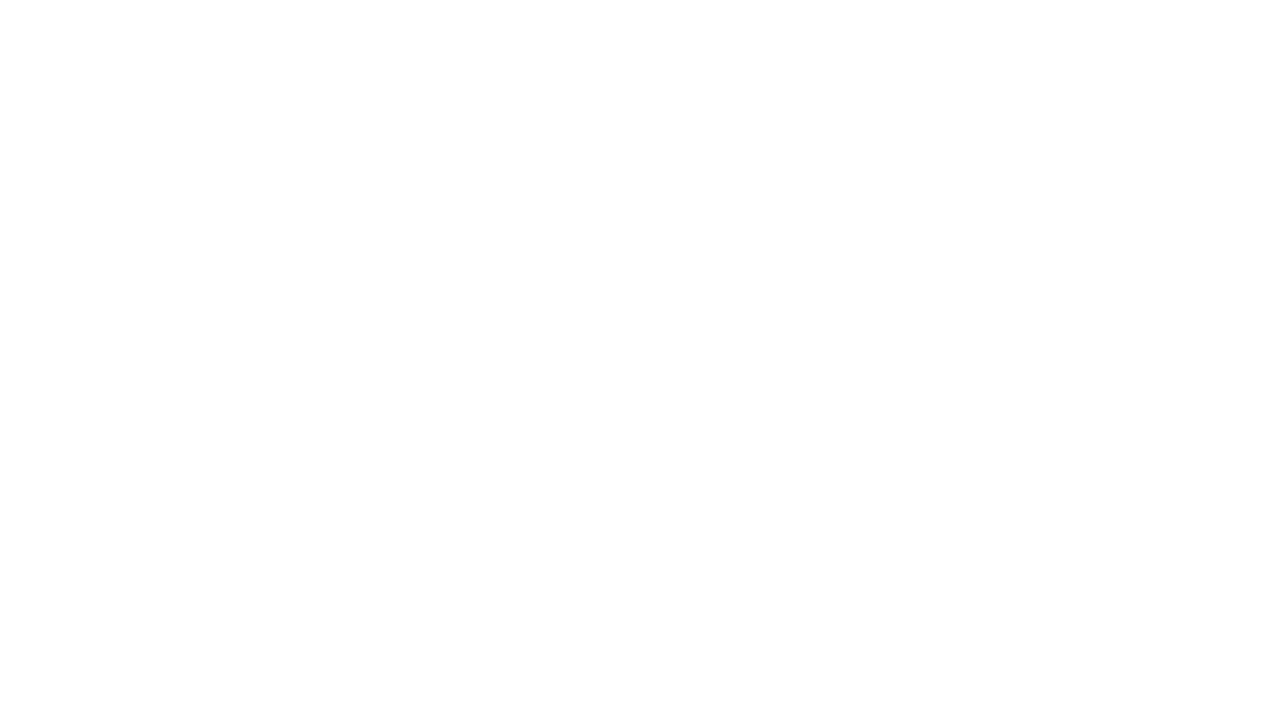

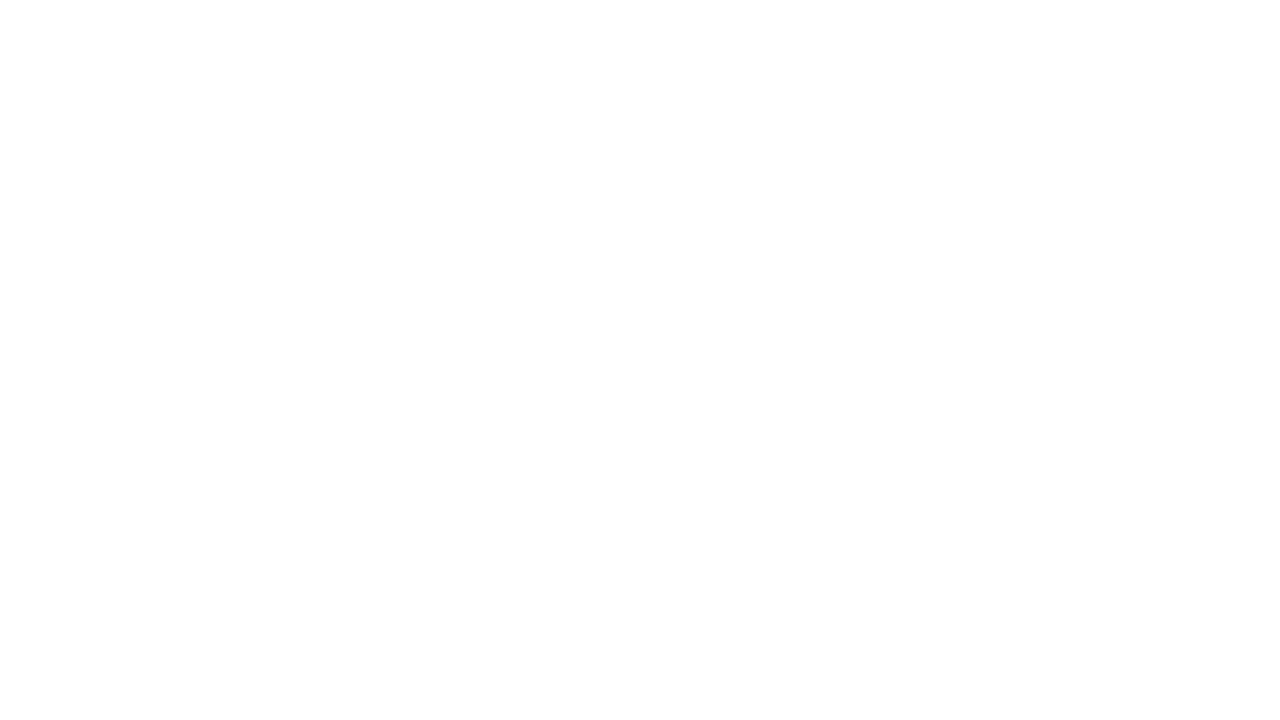